Tests browser window/tab handling by clicking a link that opens a new window, then switching between the original and new windows to verify content on each.

Starting URL: https://the-internet.herokuapp.com/windows

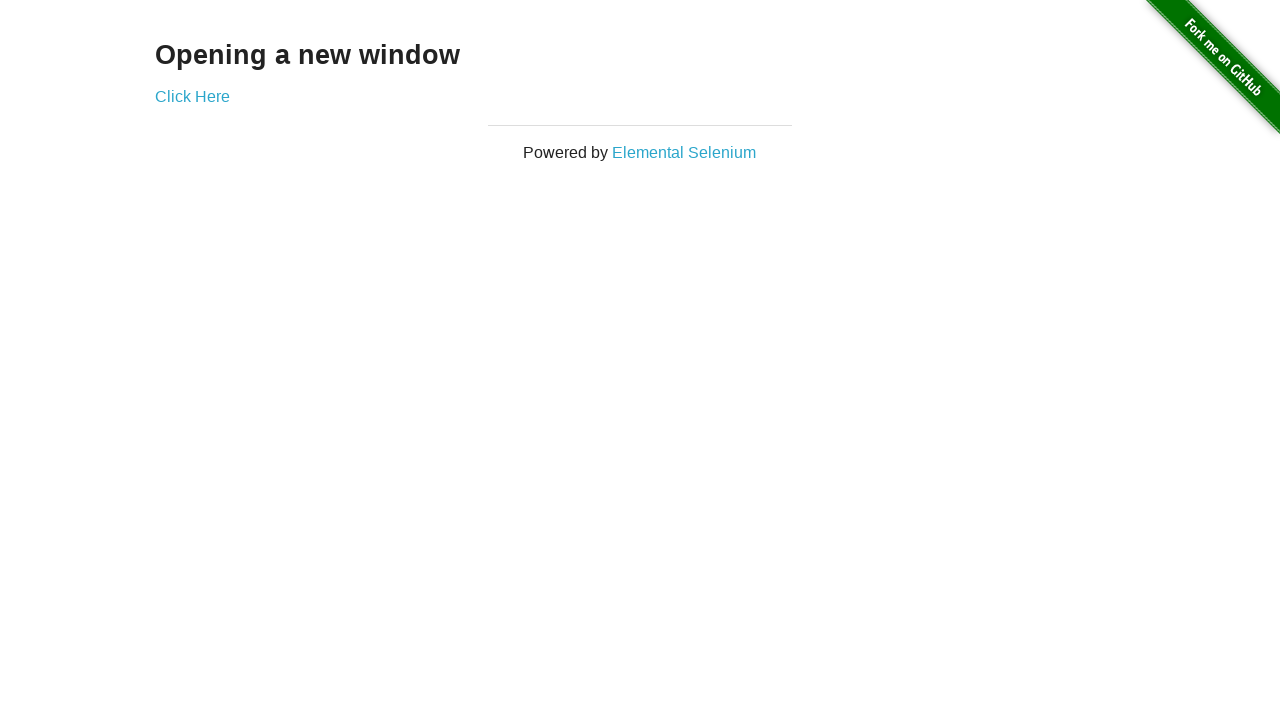

Clicked 'Click Here' link to open new window at (192, 96) on text=Click Here
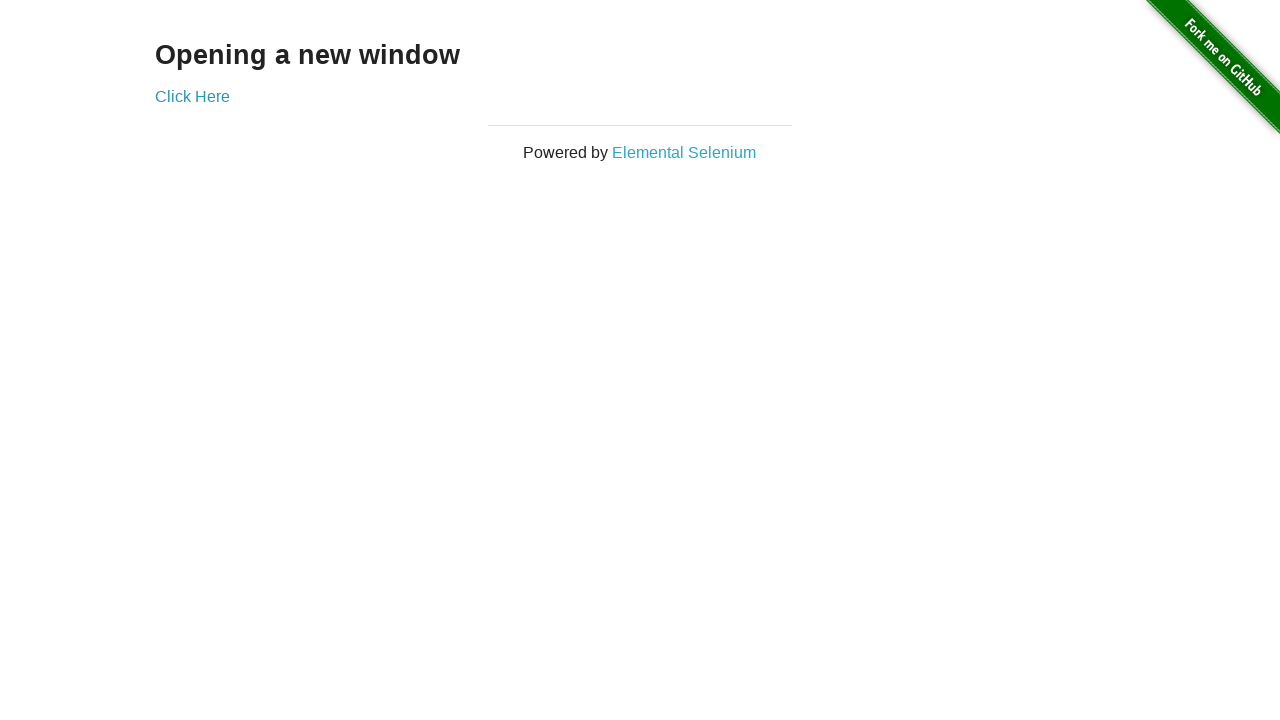

Captured new page/window that was opened
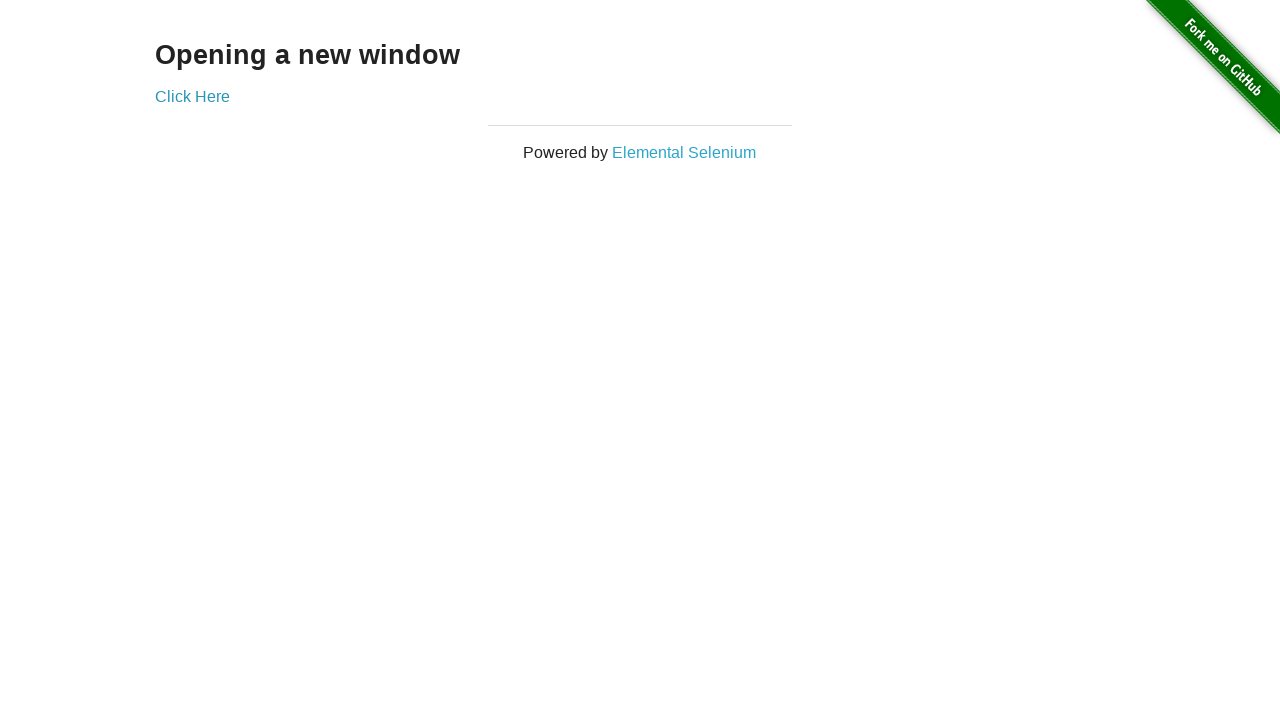

New page finished loading
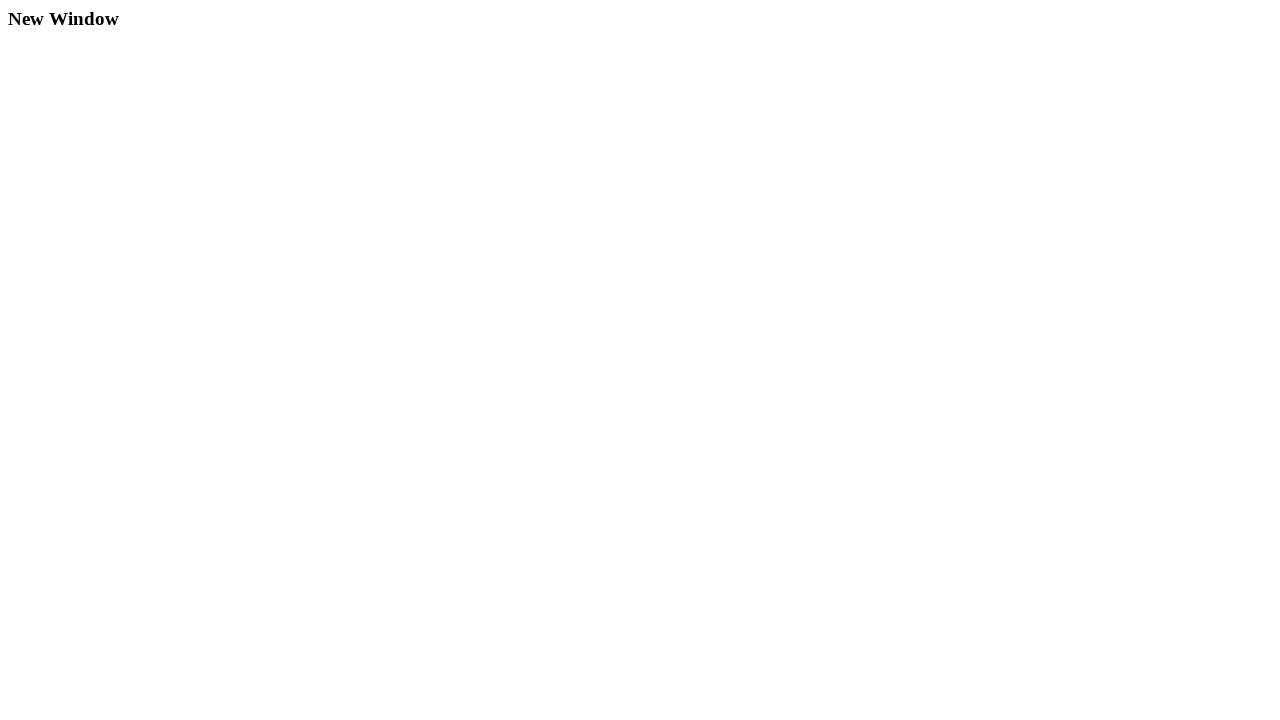

Retrieved heading from new page: 'New Window'
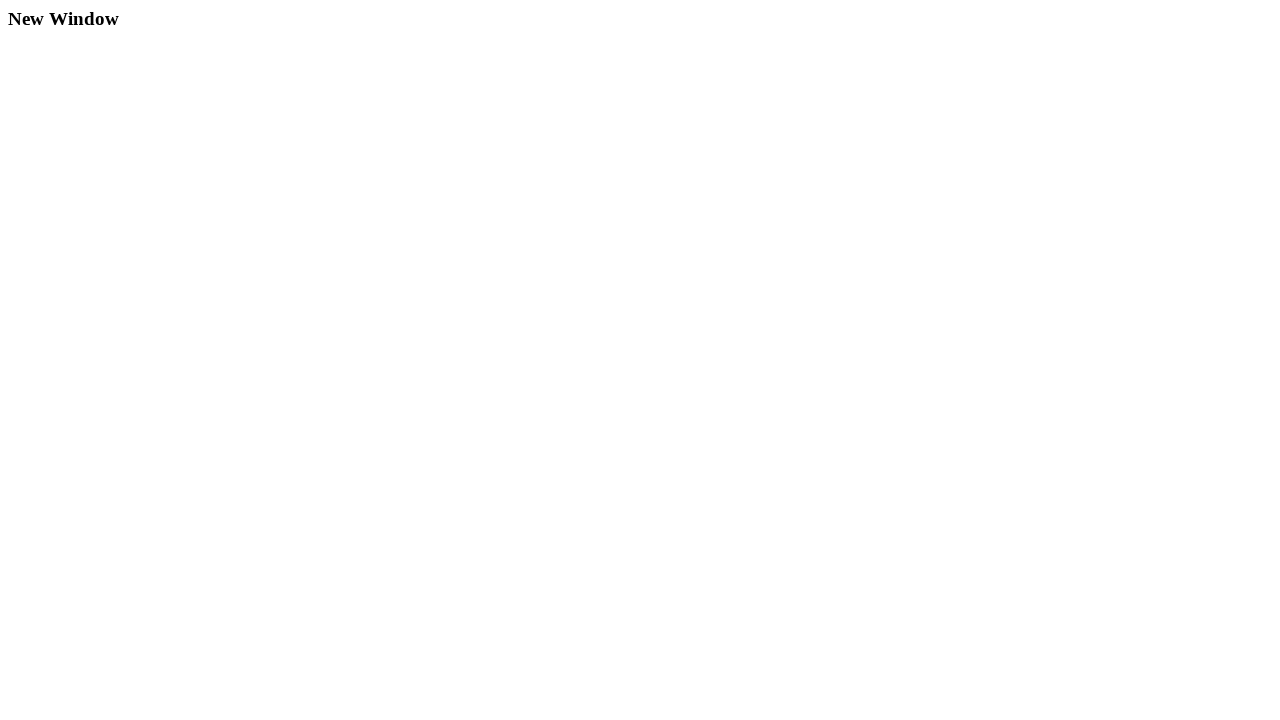

Retrieved heading from original page: 'Opening a new window'
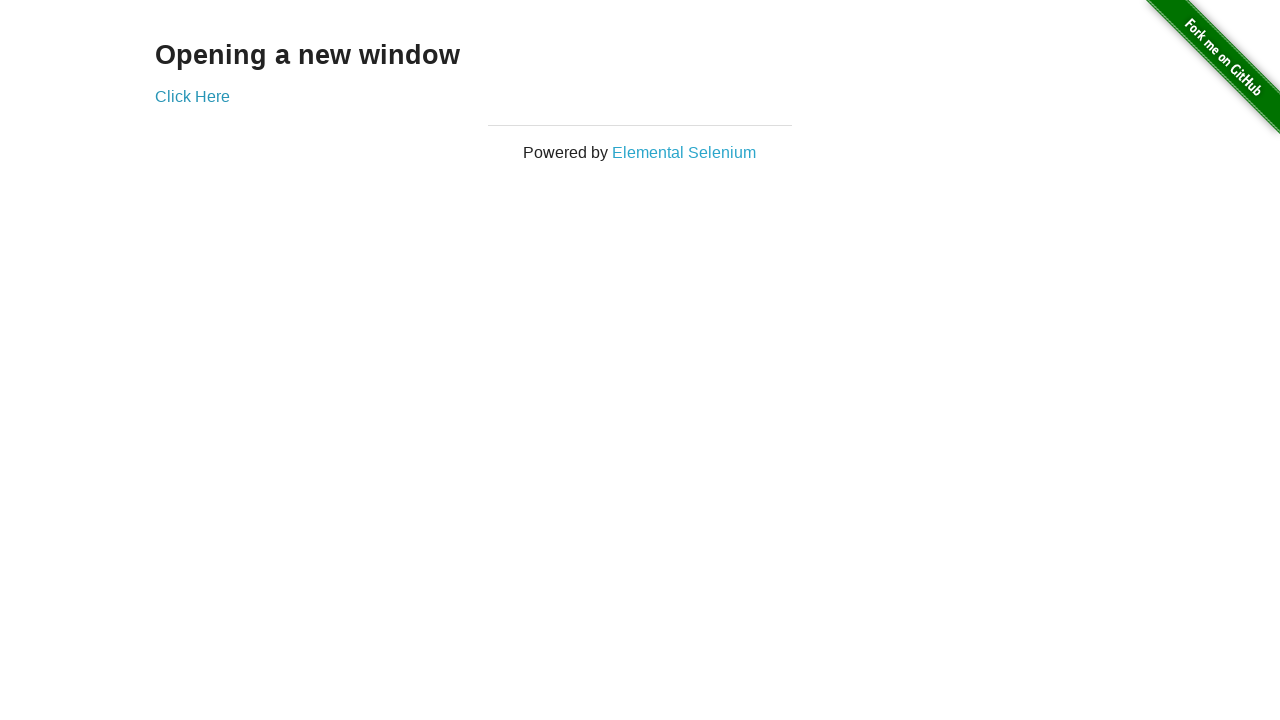

Printed original page heading again for verification
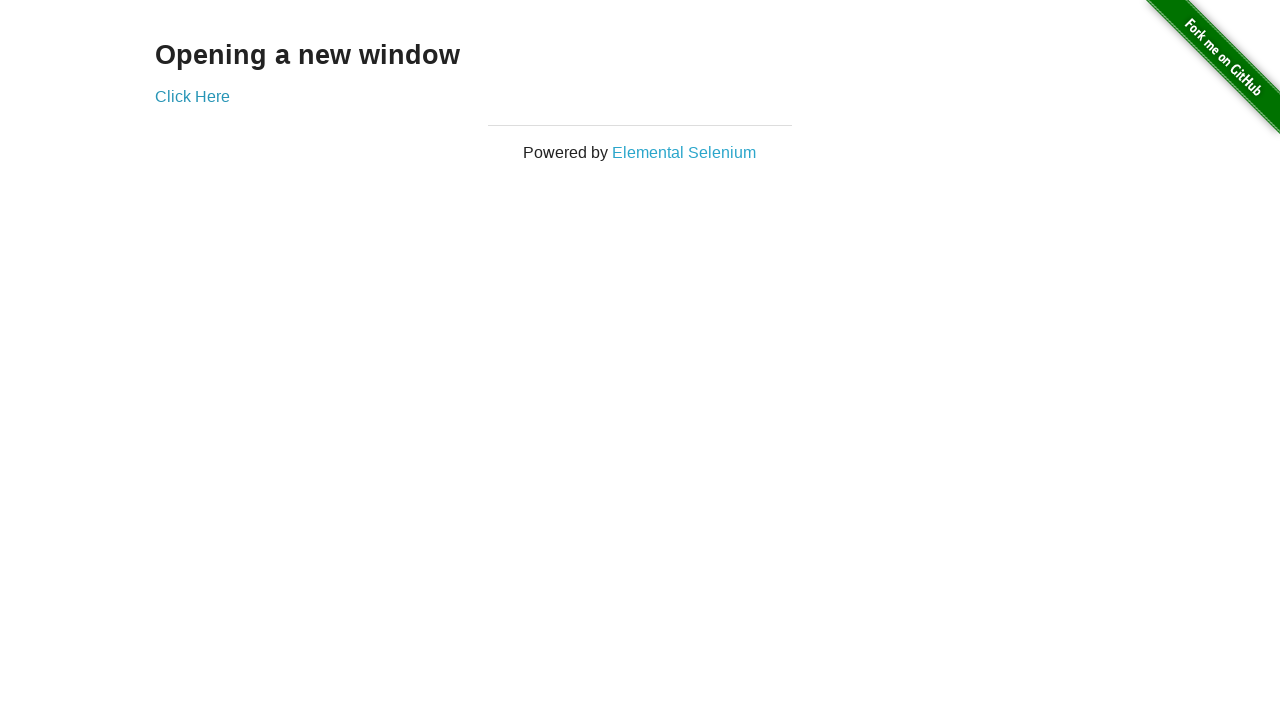

Closed the new page/window
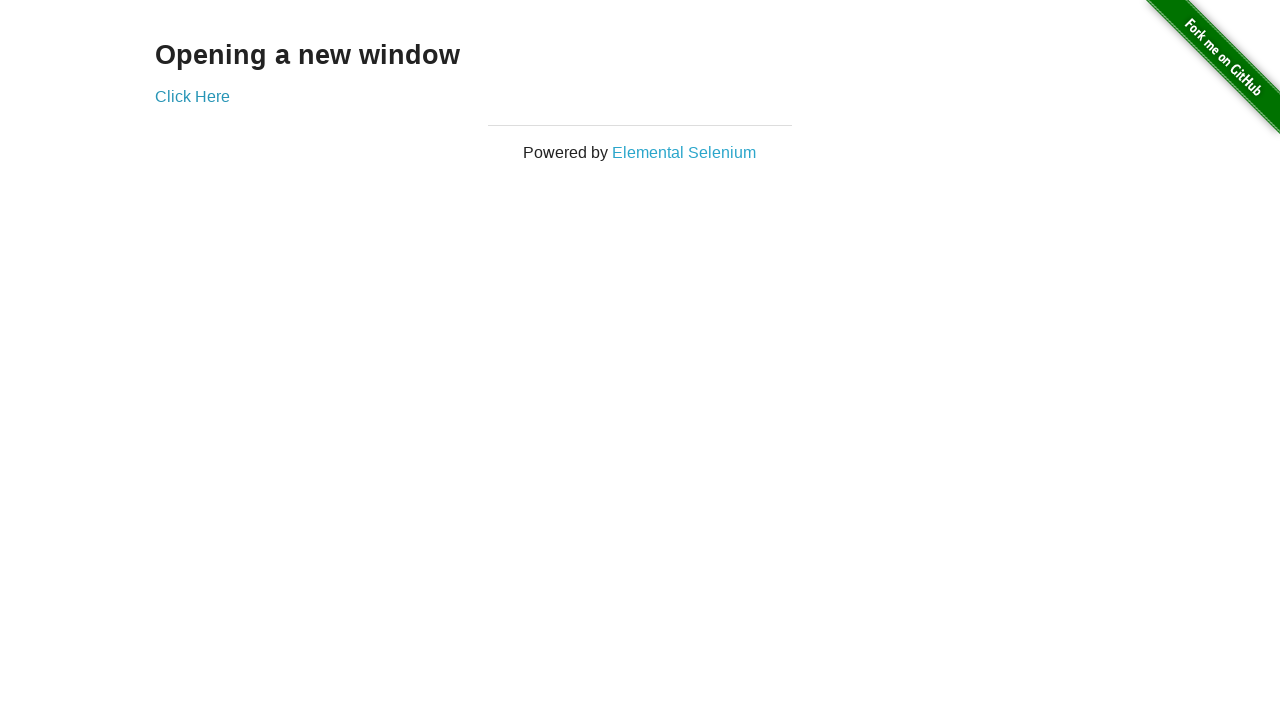

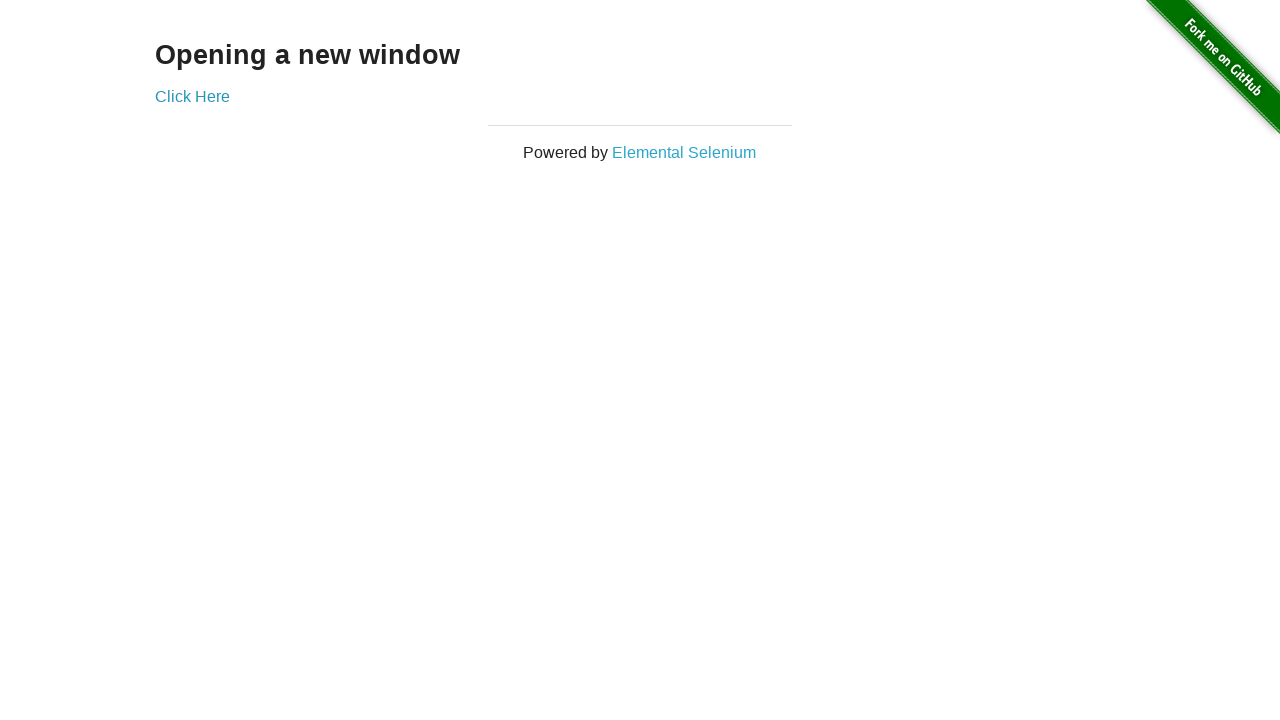